Tests clicking a button with a dynamic ID on the UI Testing Playground. Clicks the button initially, then clicks it 3 more times in a loop to verify the button remains clickable despite having a dynamic ID.

Starting URL: http://uitestingplayground.com/dynamicid

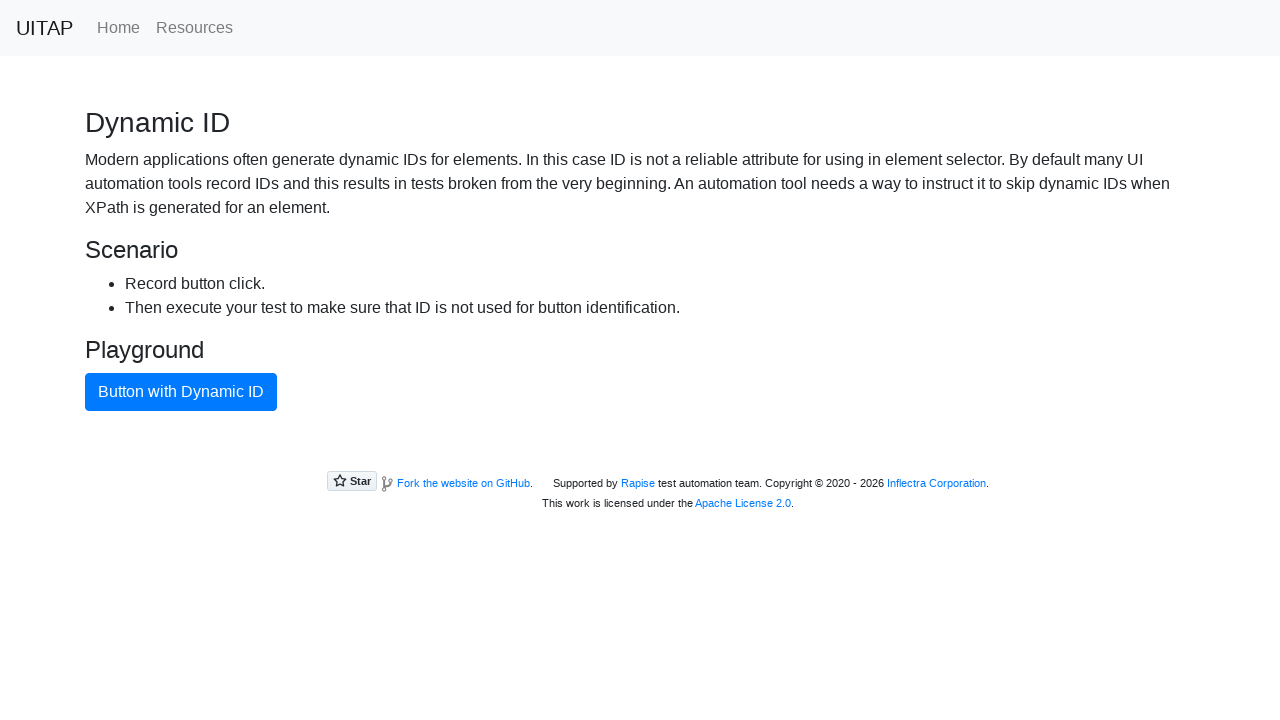

Clicked the button with dynamic ID (initial click) at (181, 392) on xpath=//button[text()="Button with Dynamic ID"]
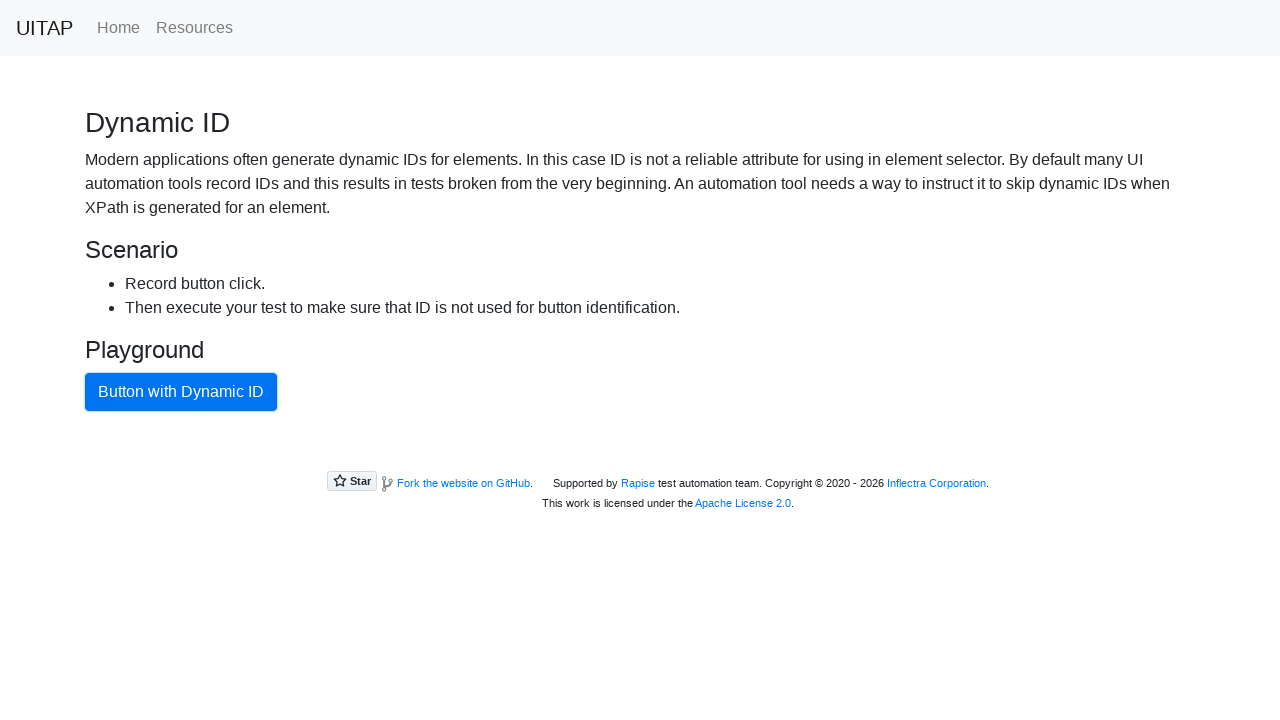

Clicked the button with dynamic ID (iteration 1 of 3) at (181, 392) on xpath=//button[text()="Button with Dynamic ID"]
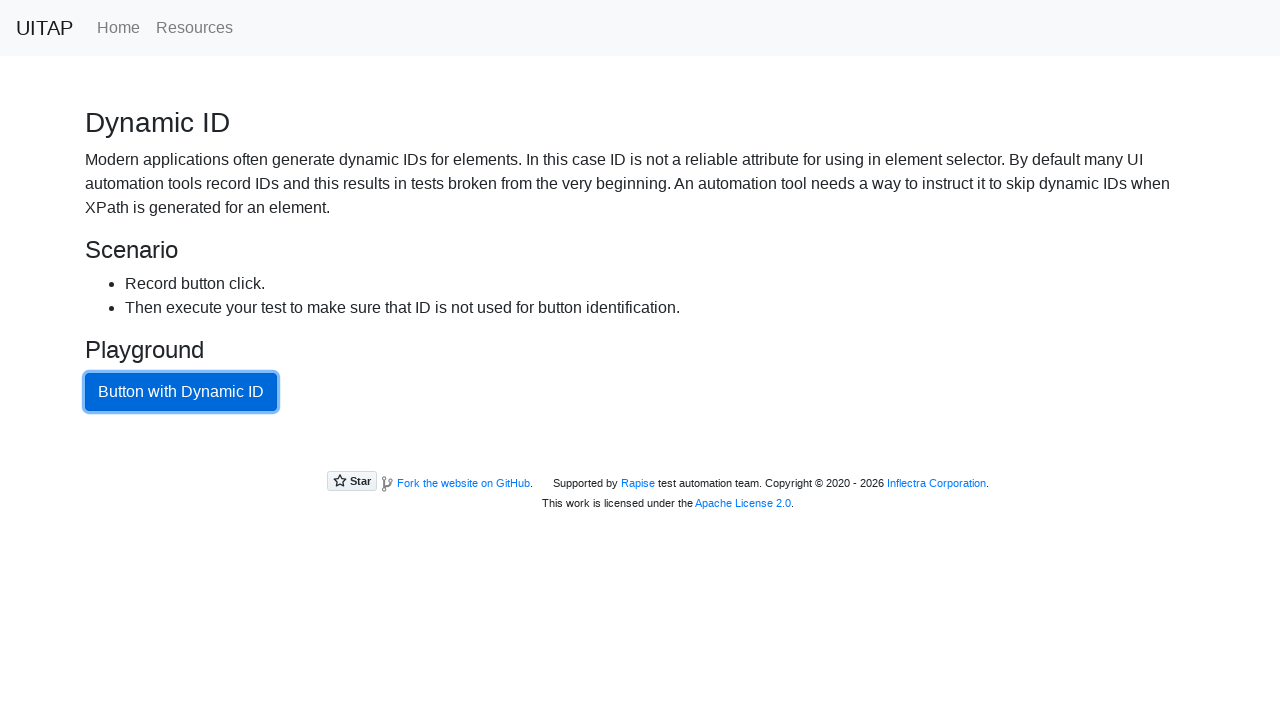

Clicked the button with dynamic ID (iteration 2 of 3) at (181, 392) on xpath=//button[text()="Button with Dynamic ID"]
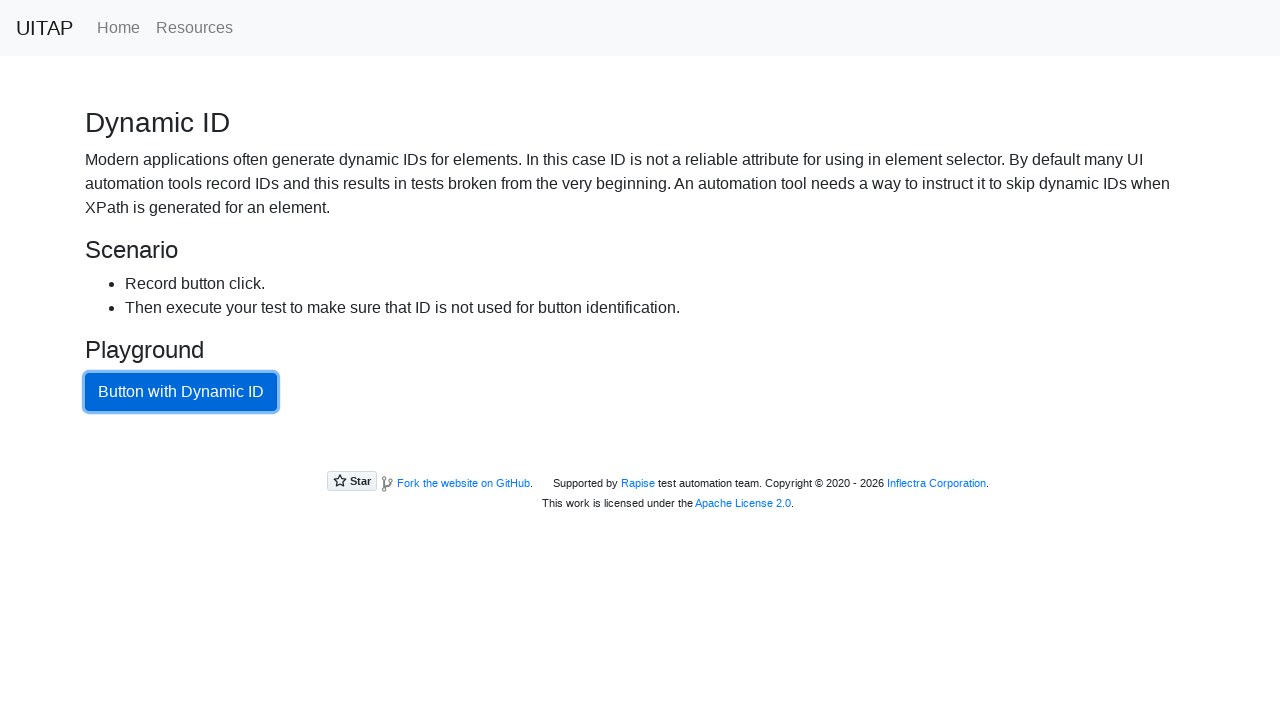

Clicked the button with dynamic ID (iteration 3 of 3) at (181, 392) on xpath=//button[text()="Button with Dynamic ID"]
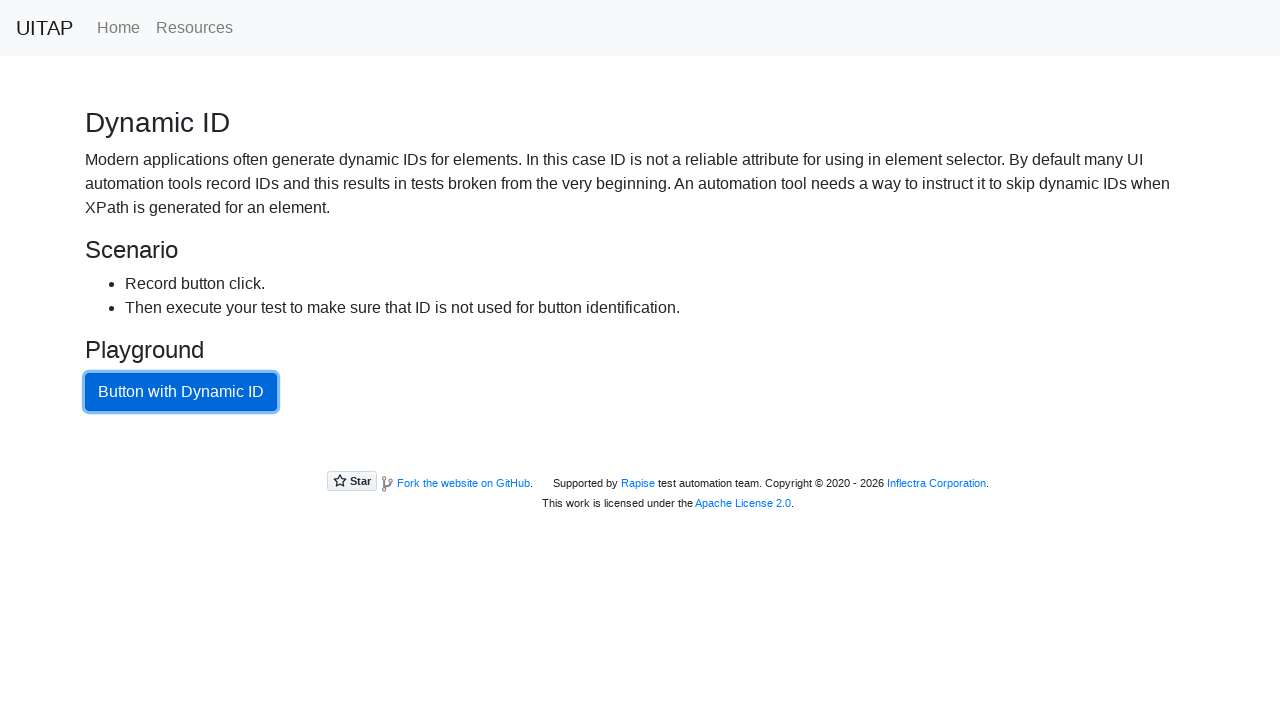

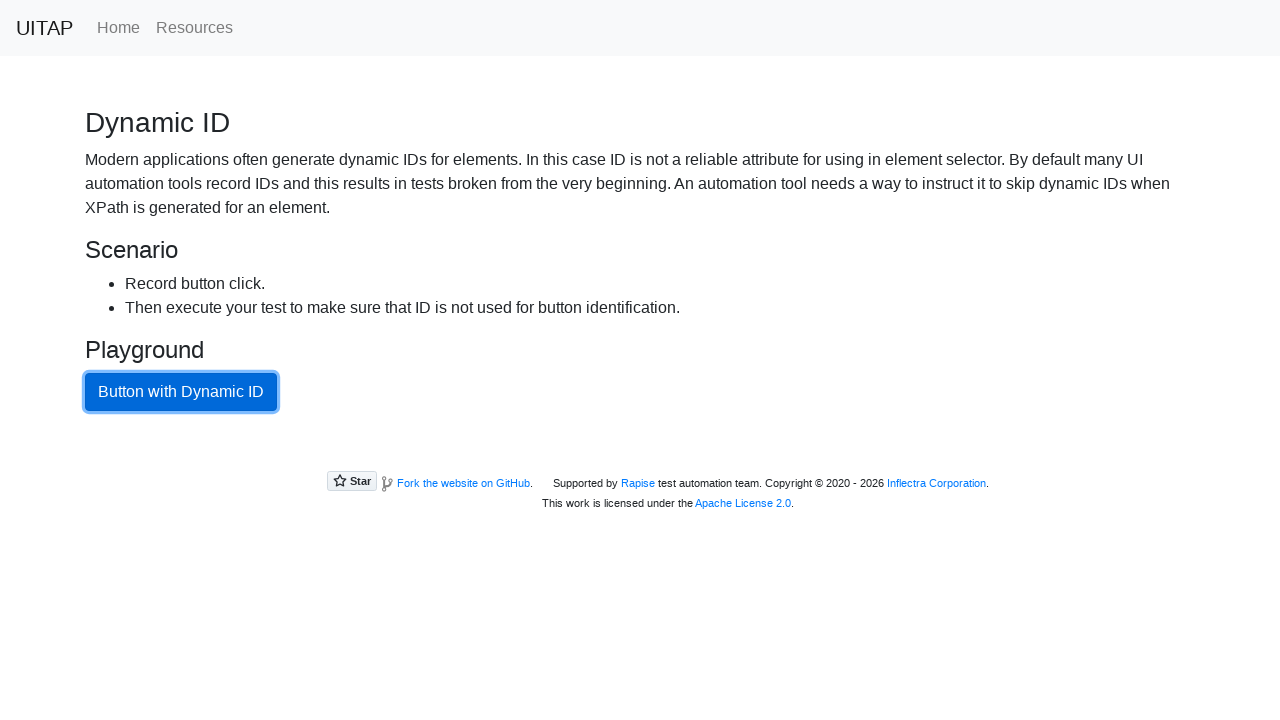